Tests extracting href property from an element and navigating to that URL

Starting URL: https://rahulshettyacademy.com/AutomationPractice/

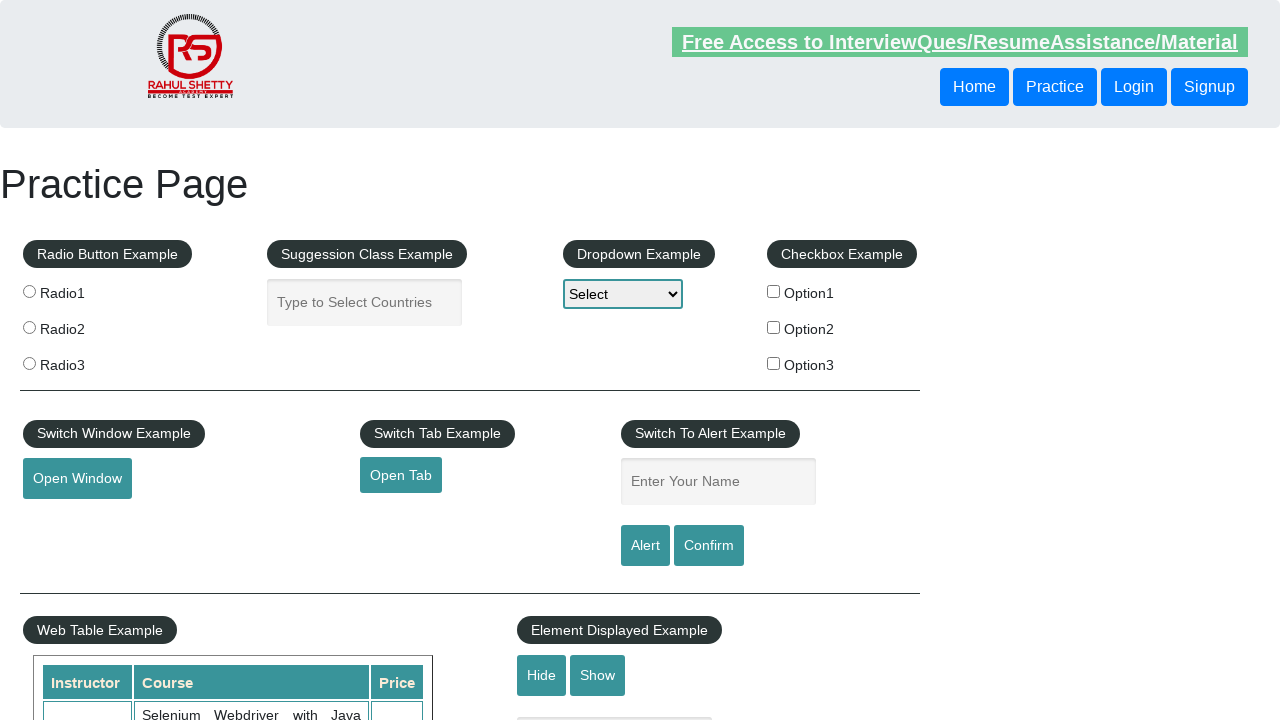

Extracted href property from element with id 'opentab'
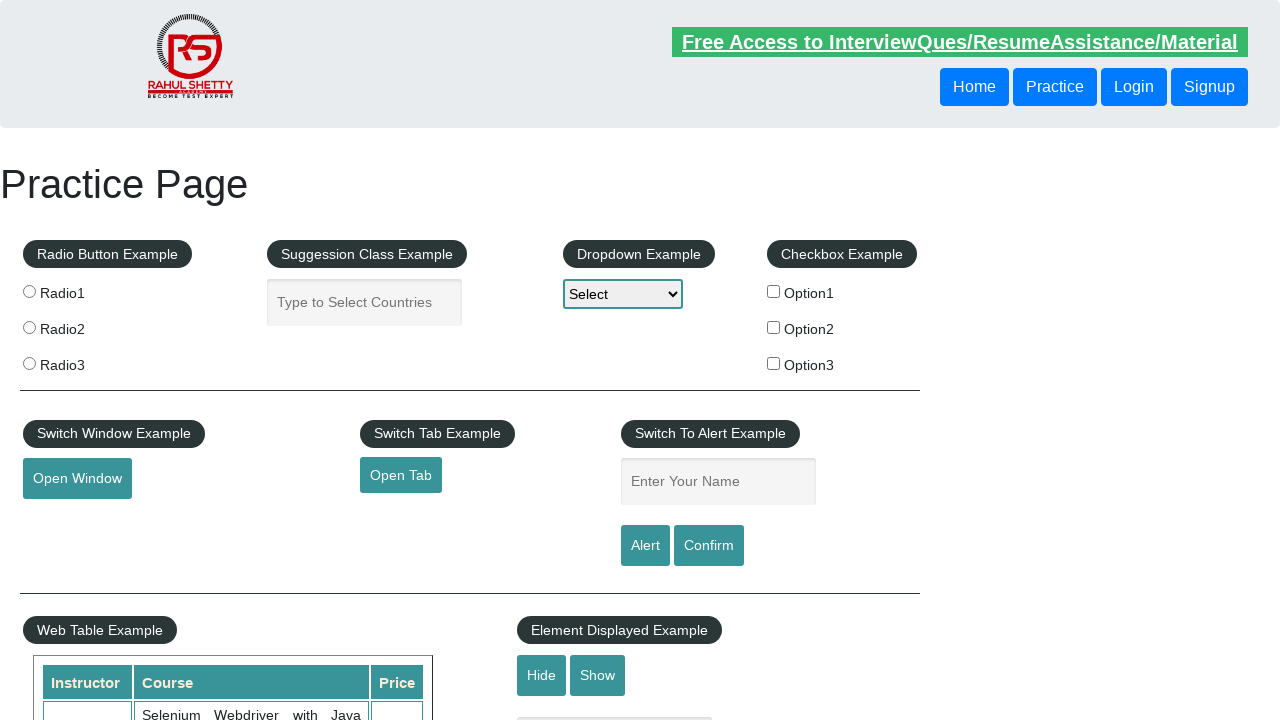

Navigated to URL: https://www.qaclickacademy.com
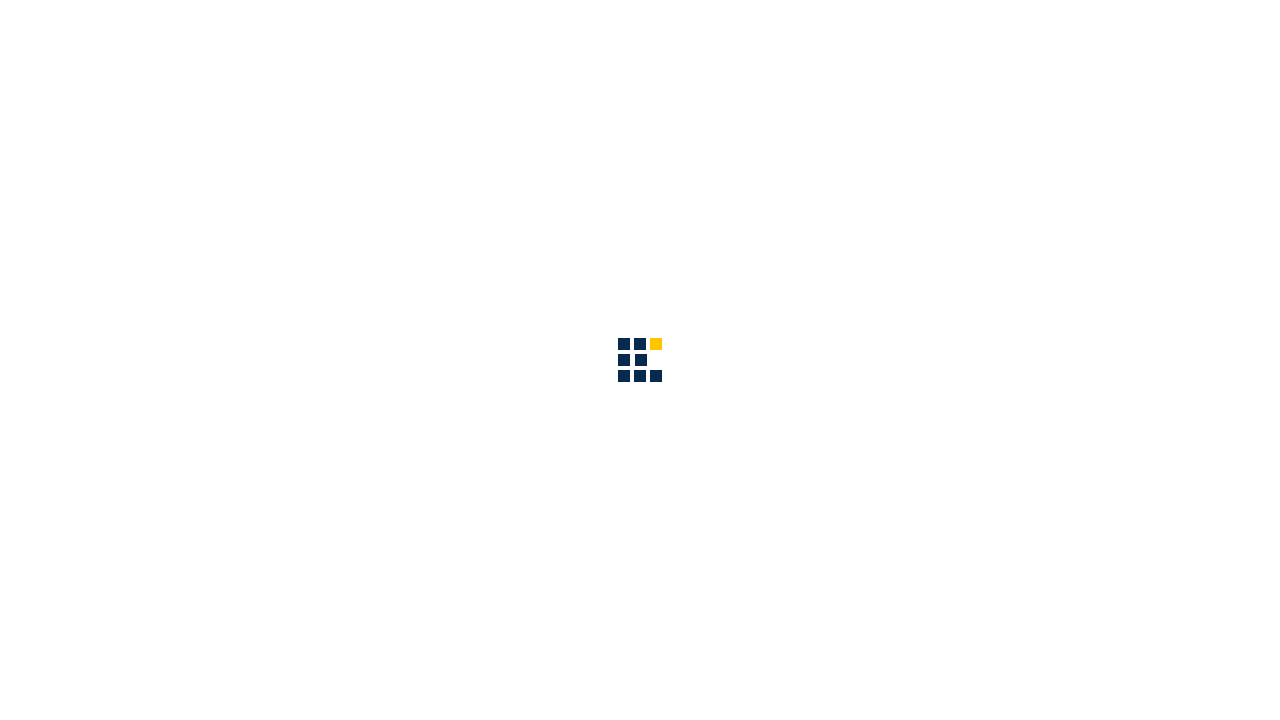

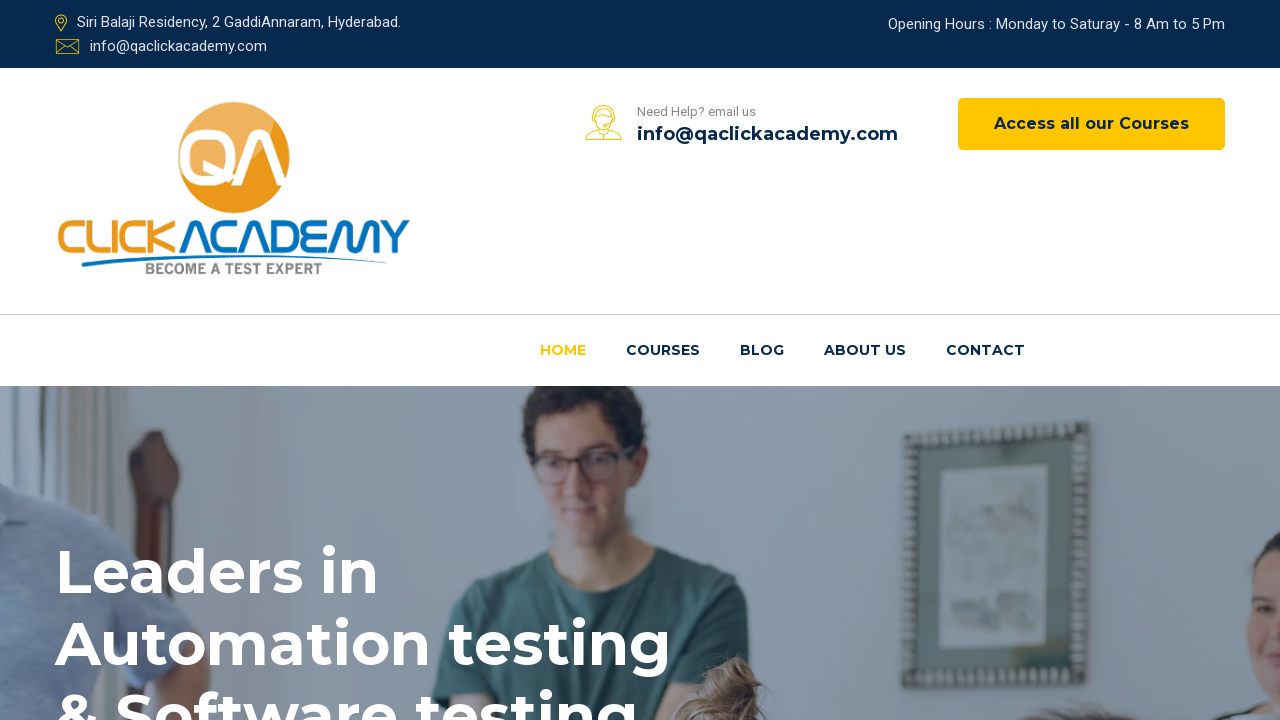